Tests navigation to API docs, verifies page elements, opens search modal, enters search text, and closes it

Starting URL: https://webdriver.io

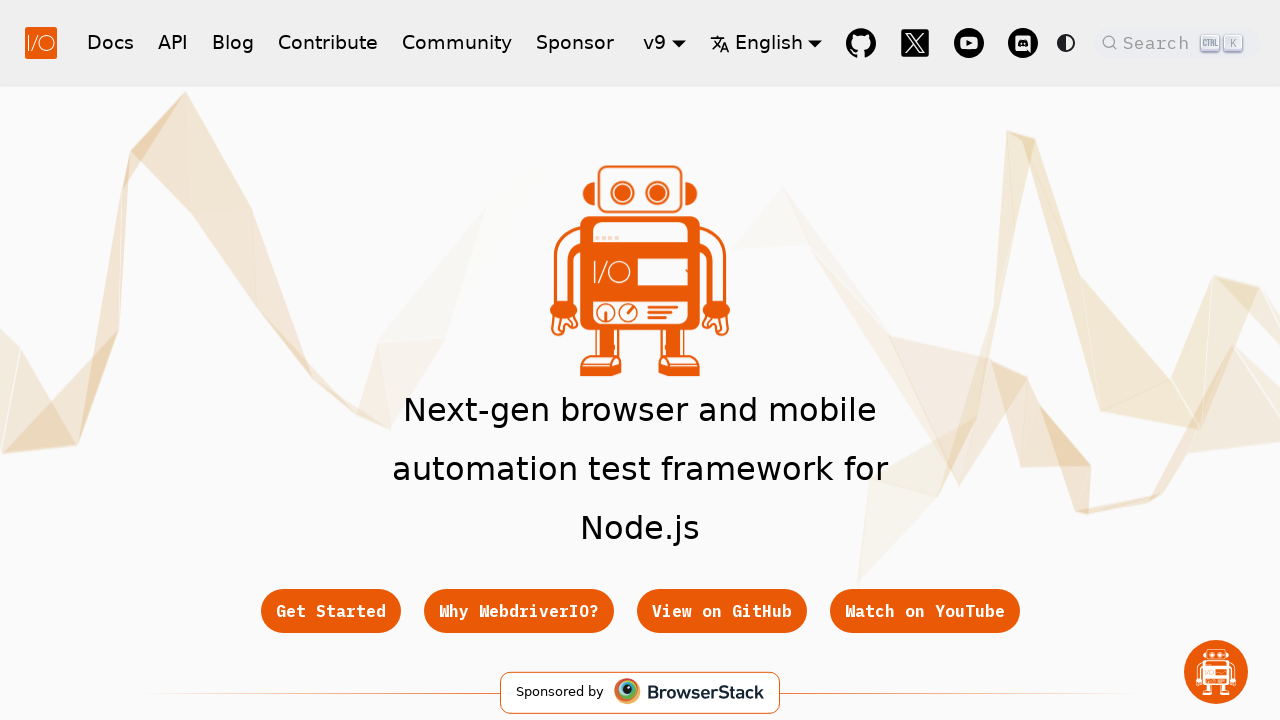

Clicked on API link at (173, 42) on a:text('API')
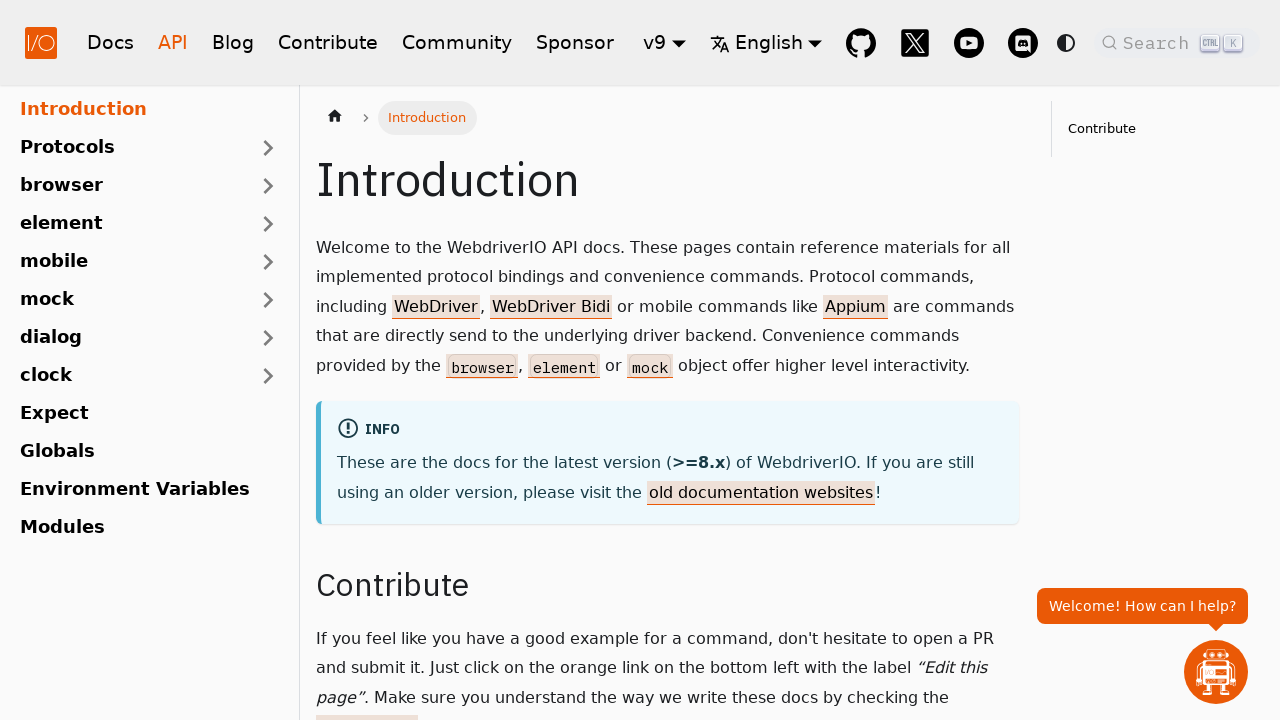

Navigated to API docs page
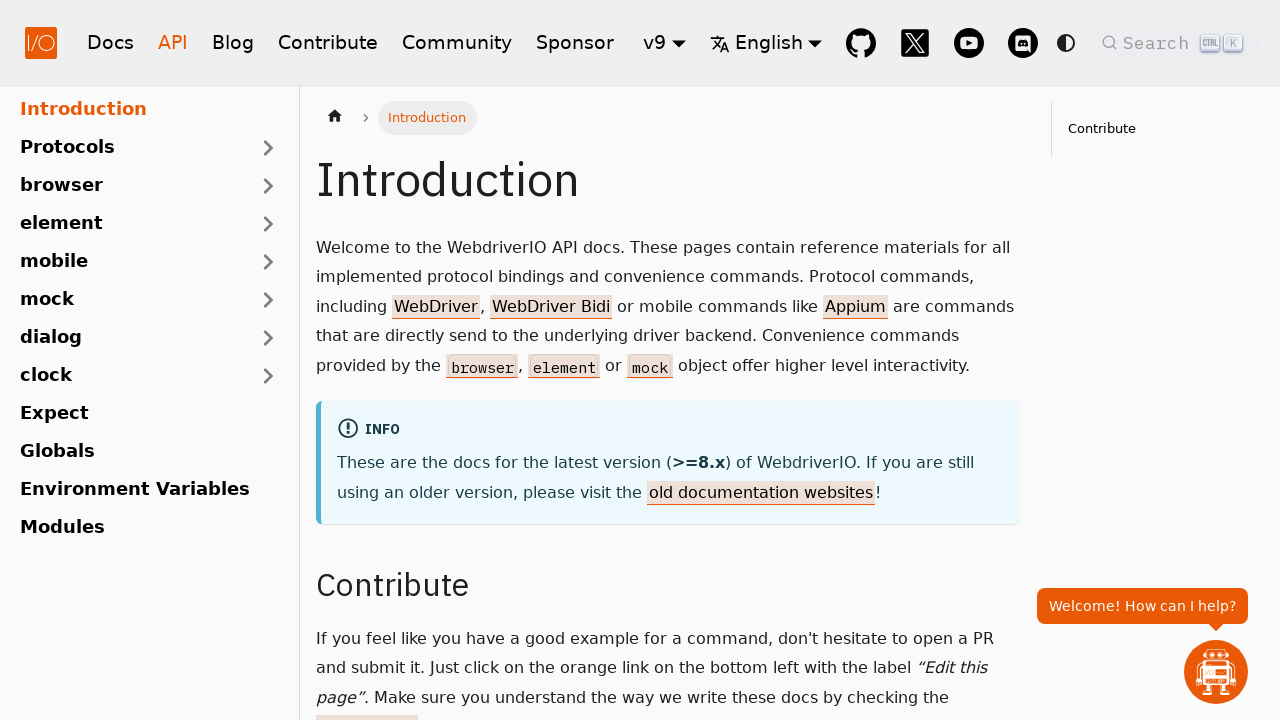

Verified 'Introduction' header is present on API docs page
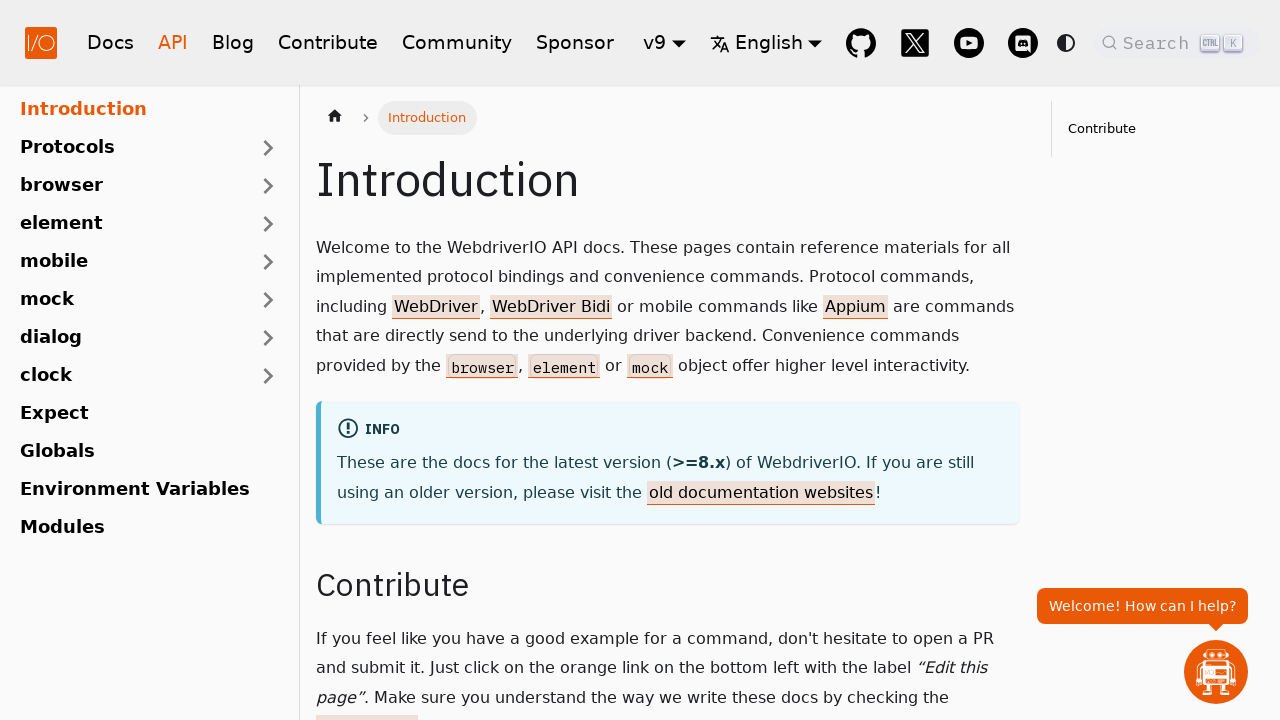

Opened search modal at (1177, 42) on .DocSearch.DocSearch-Button
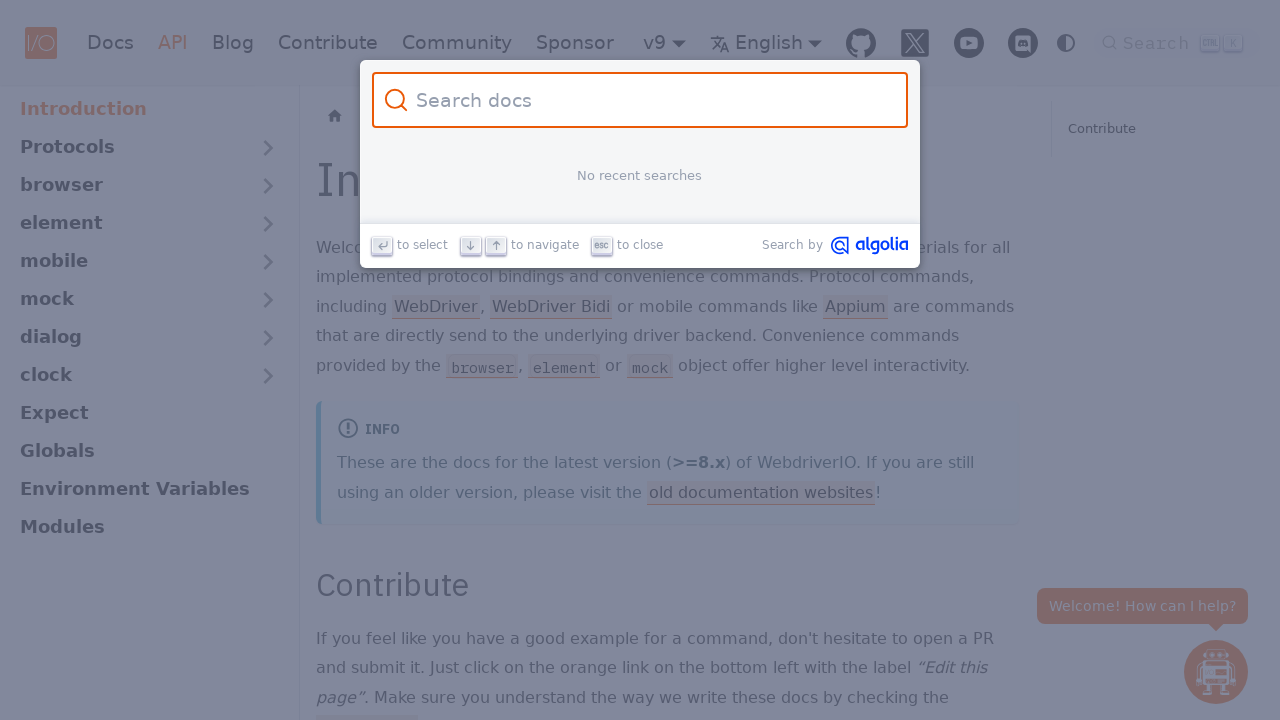

Entered 'all is done' in search field on .DocSearch-Input
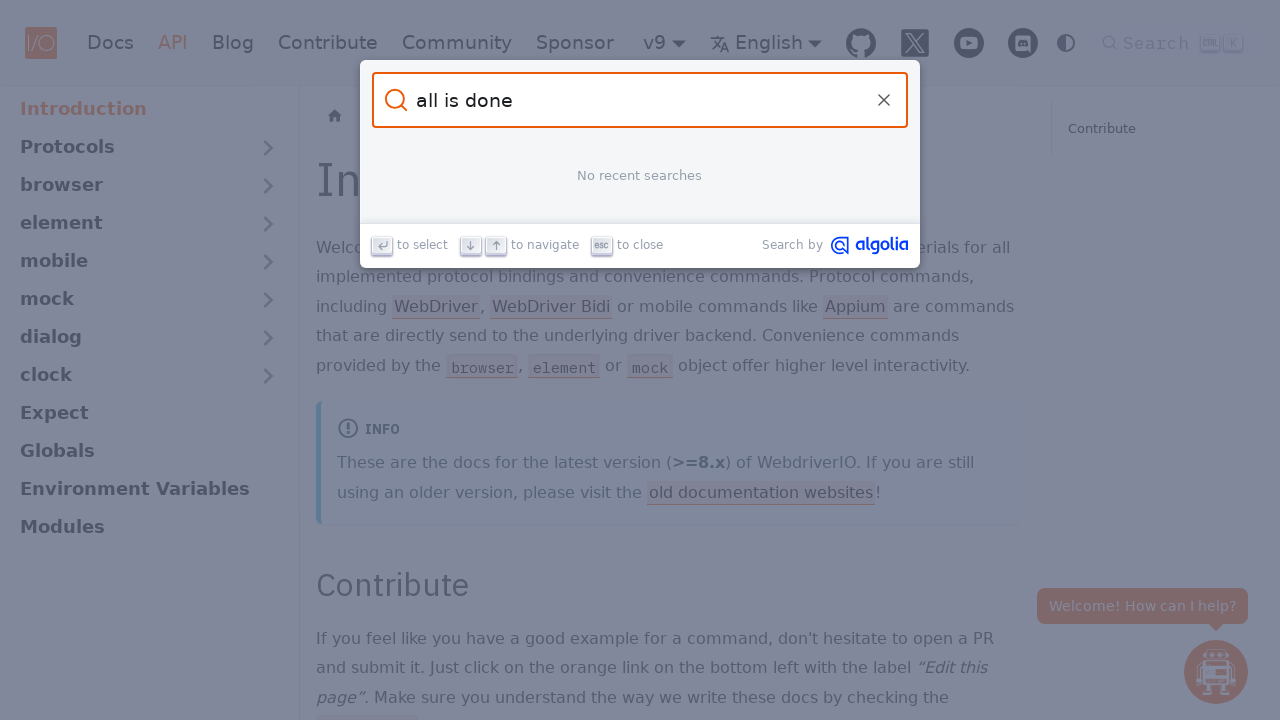

Closed search modal at (884, 100) on button[type='reset']
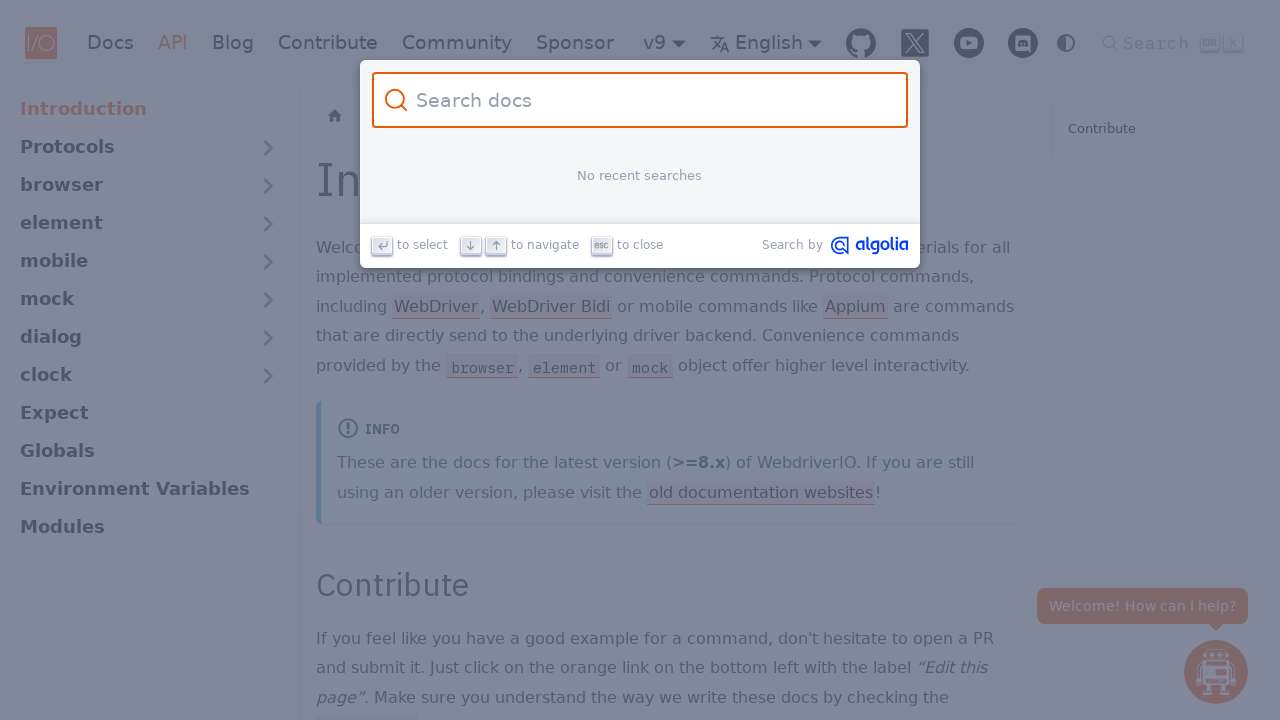

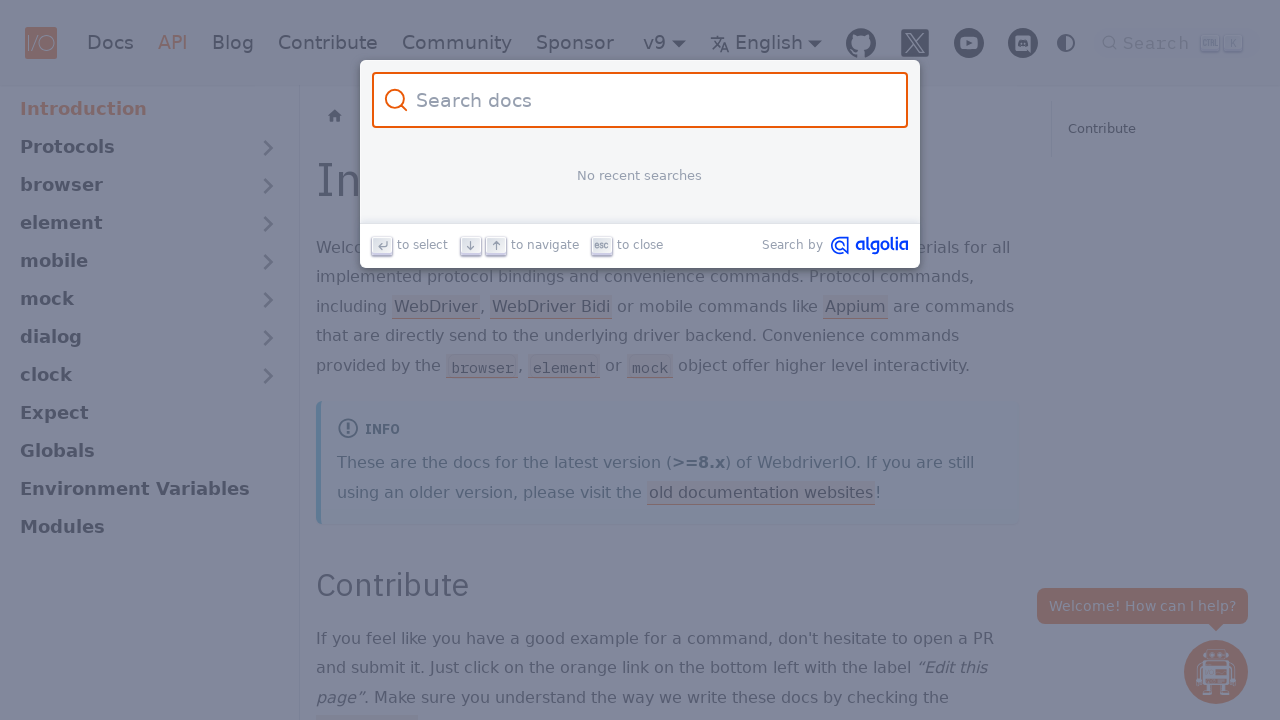